Tests dynamic loading by clicking start button and waiting for finish element to be visible with 15 second wait

Starting URL: https://automationfc.github.io/dynamic-loading/

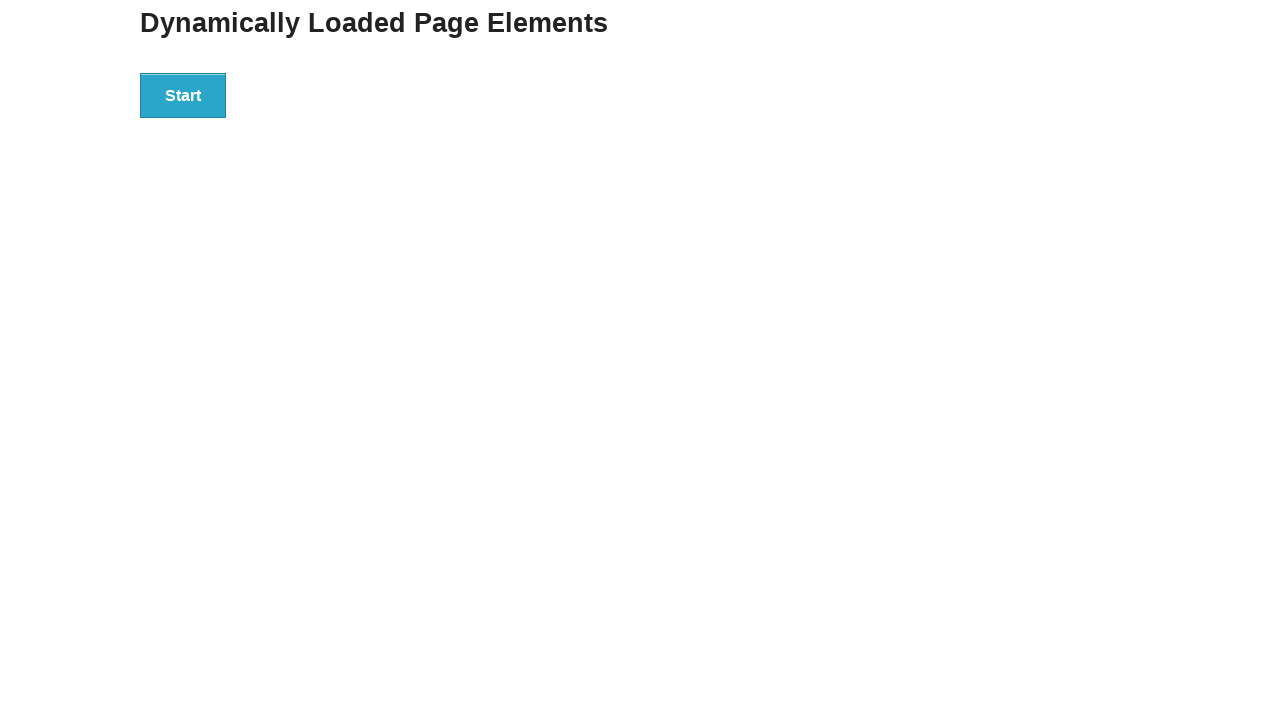

Clicked start button to trigger dynamic loading at (183, 95) on div#start>button
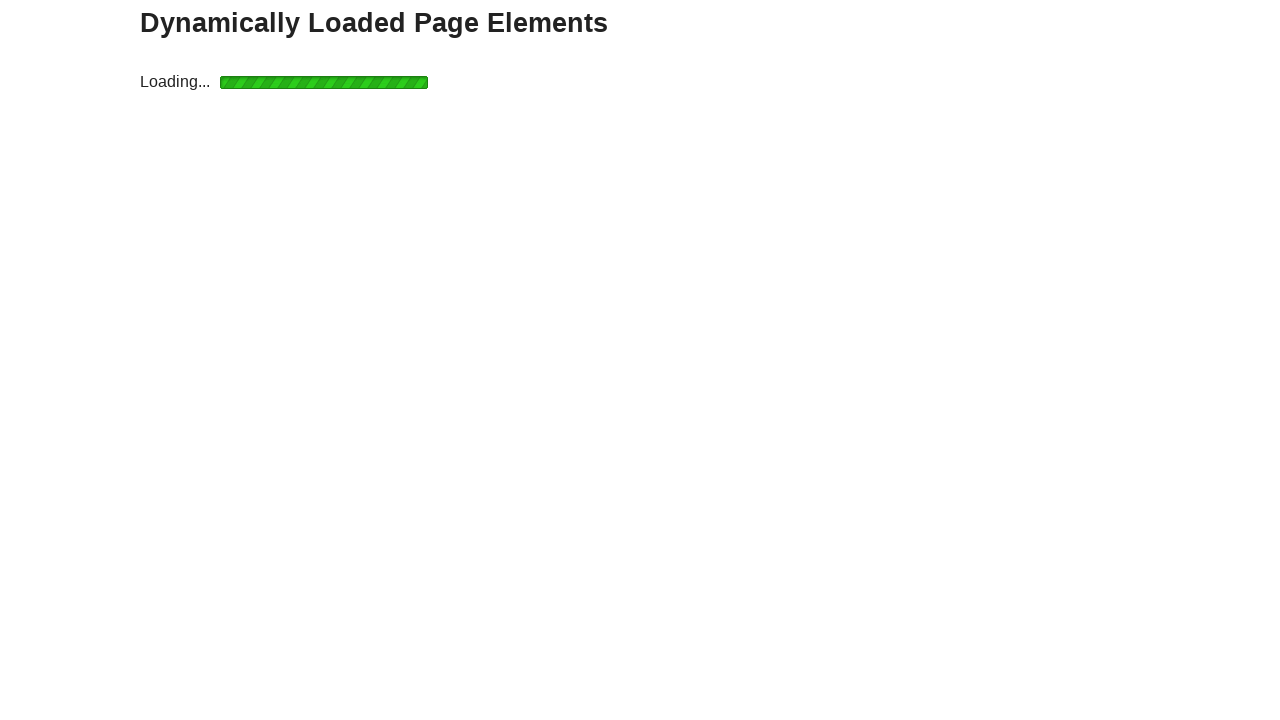

Finish element became visible after dynamic loading completed
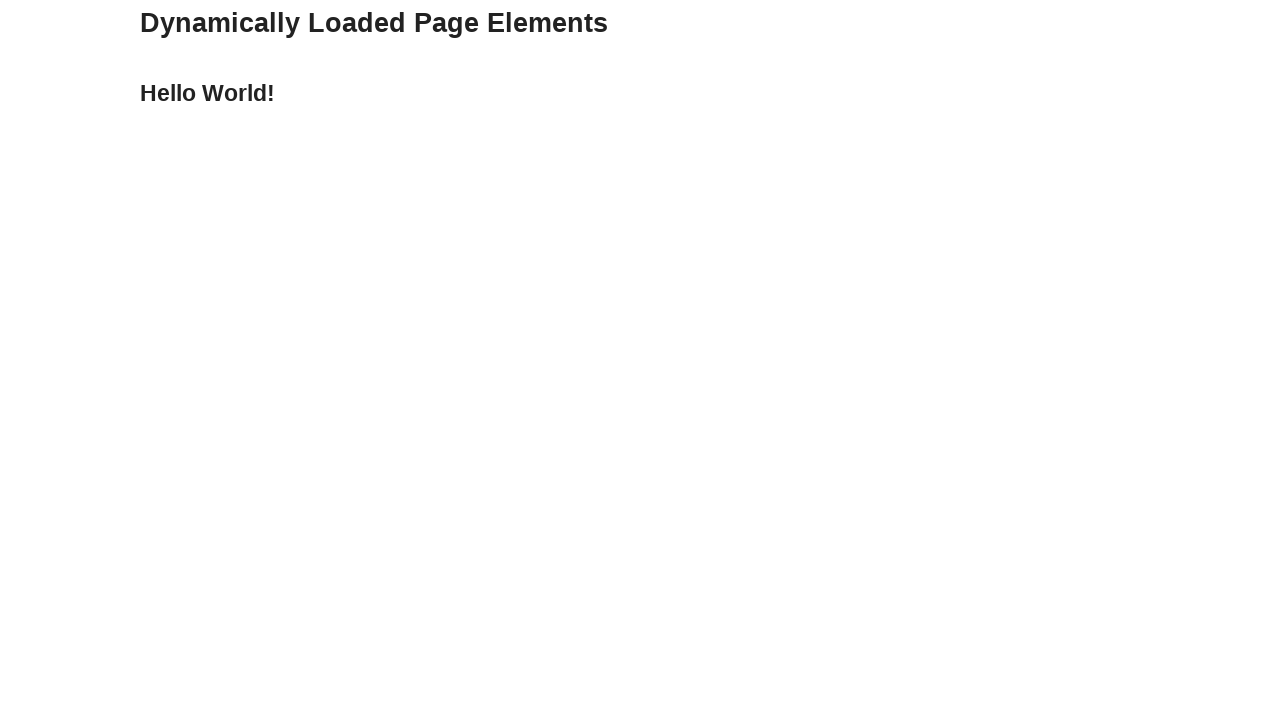

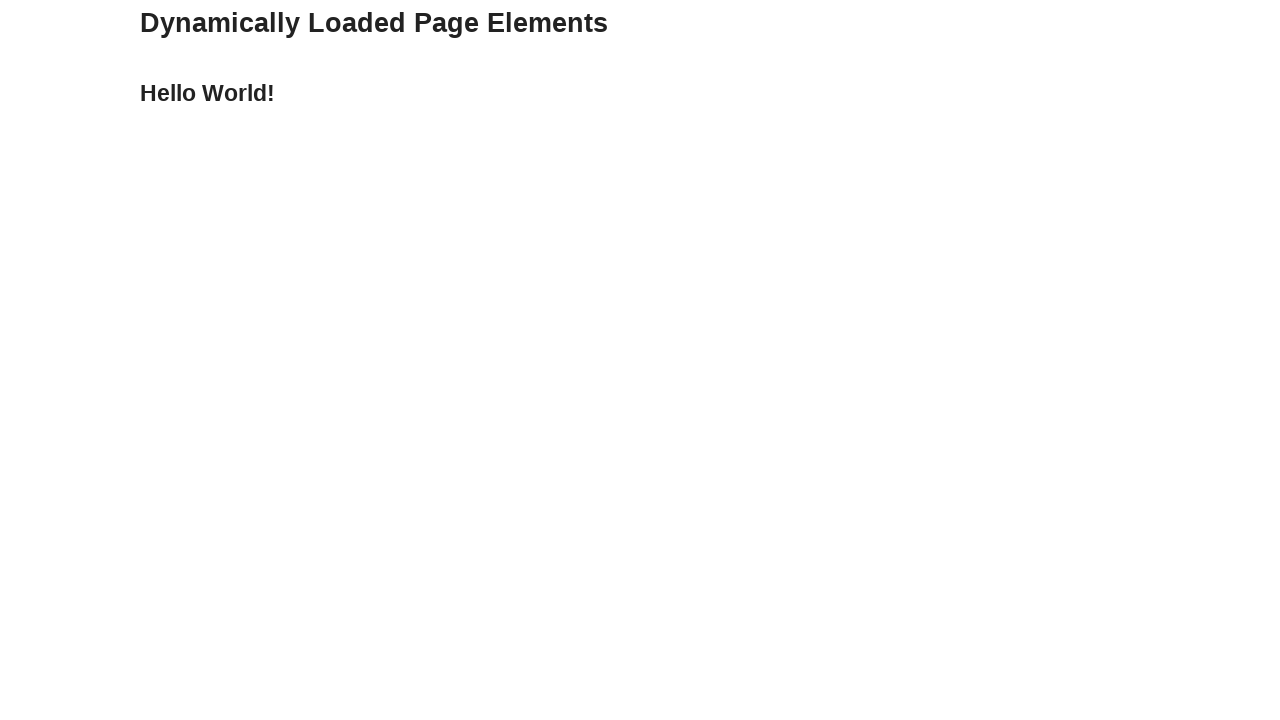